Tests a registration form by filling in first name, last name fields and selecting a gender option

Starting URL: https://loopcamp.vercel.app/registration_form.html

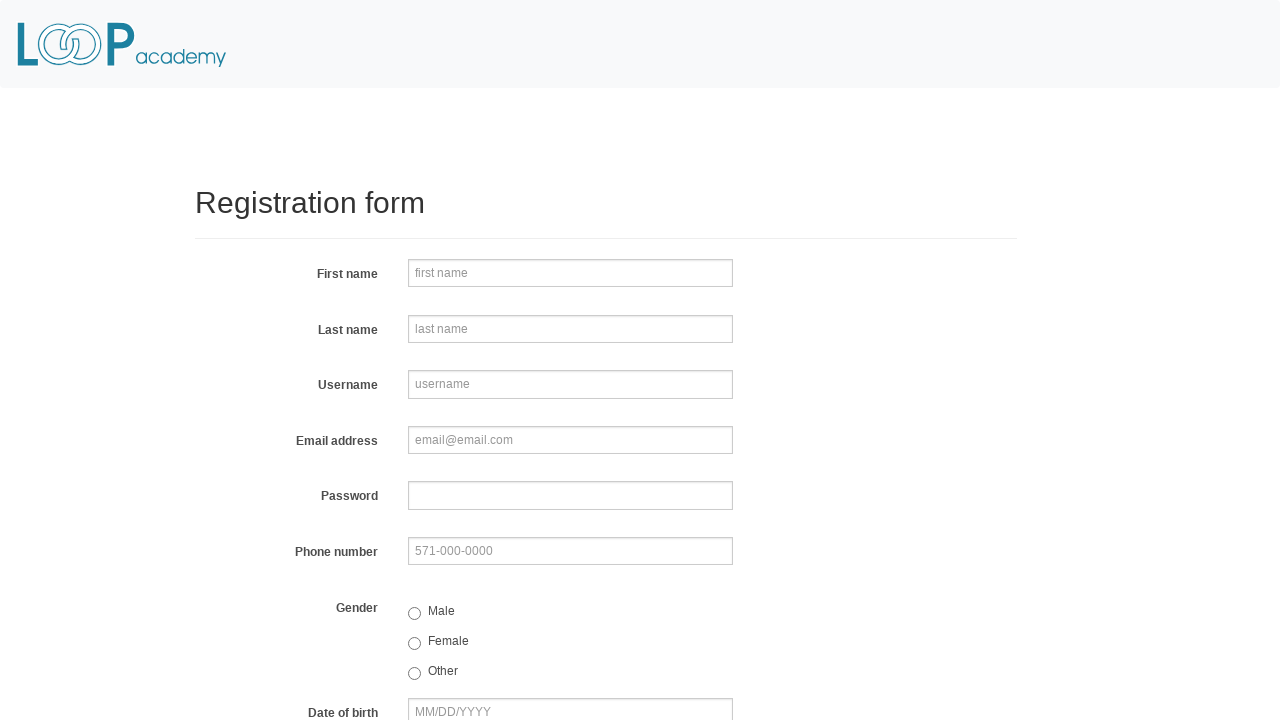

Navigated to registration form page
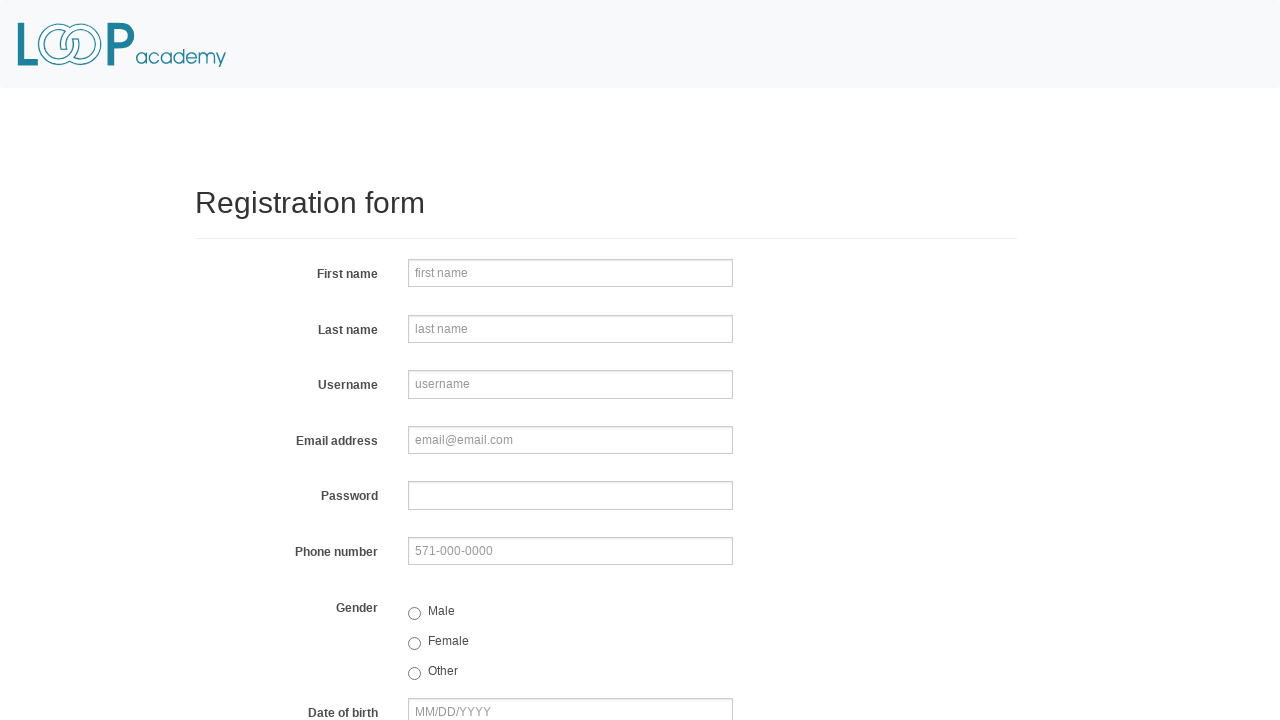

Filled first name field with 'Loop' on input[name='firstname']
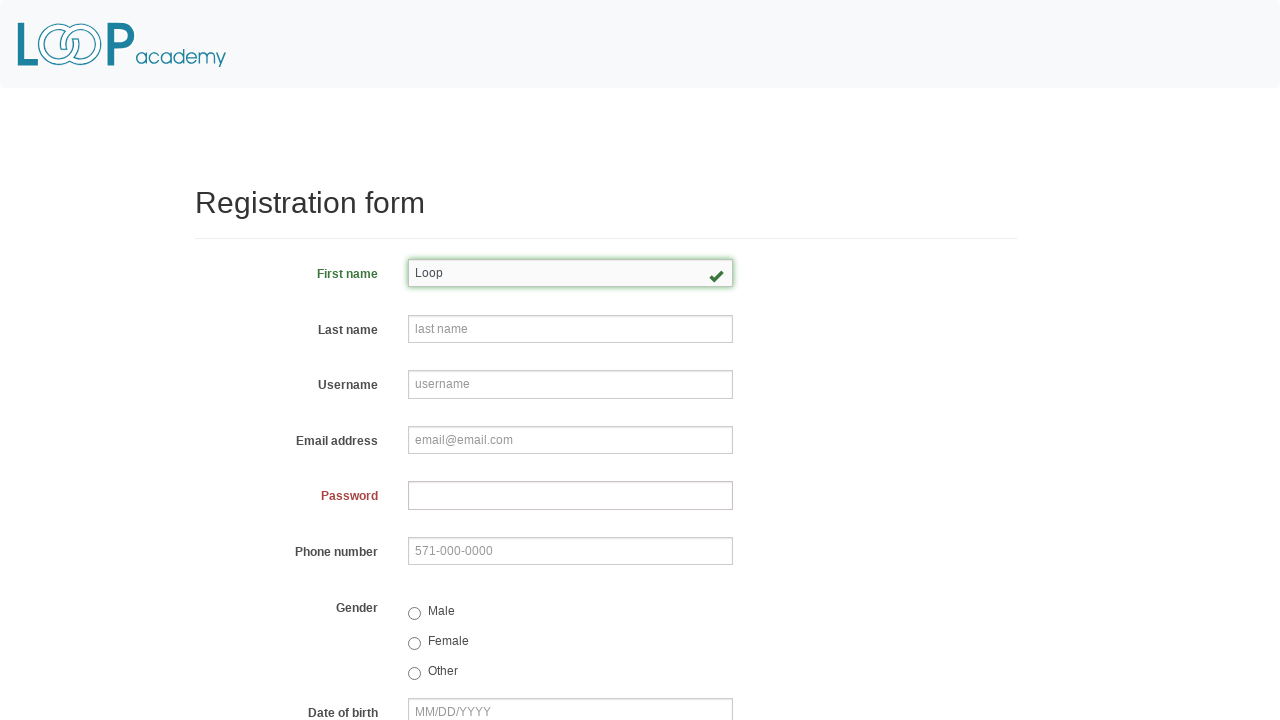

Filled last name field with 'Academy' on input[name='lastname']
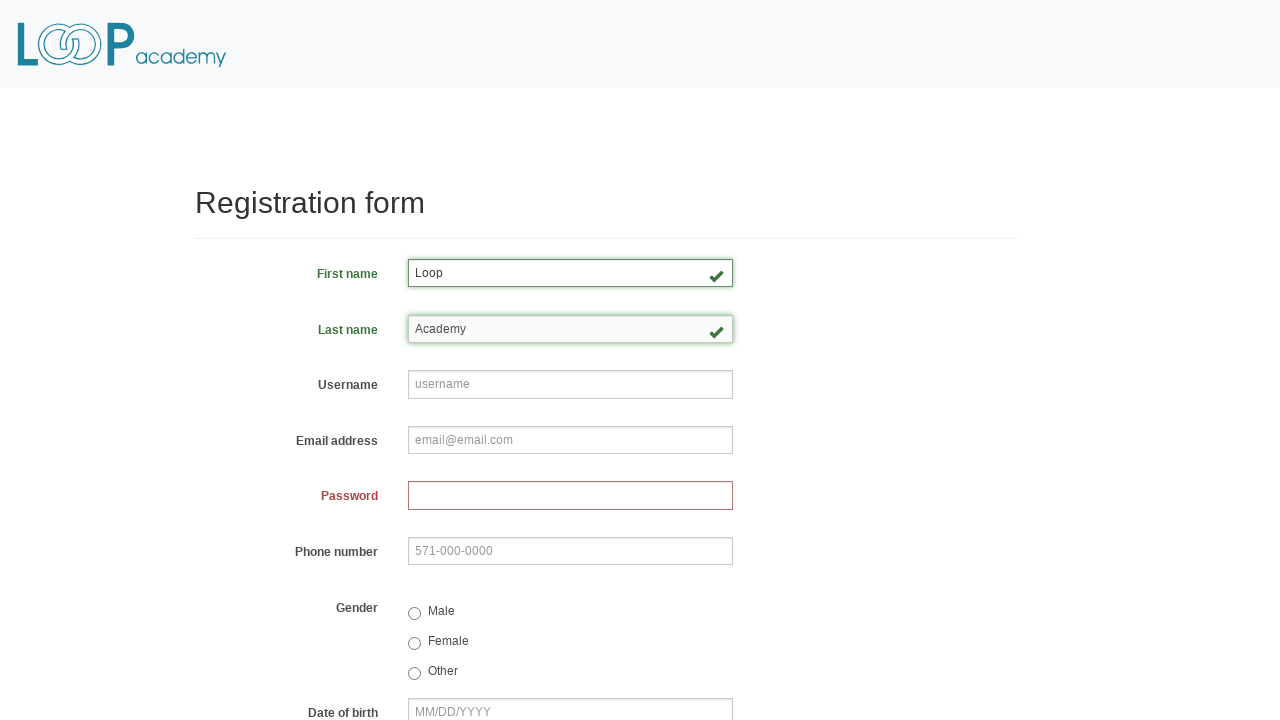

Selected gender option at (414, 613) on input[name='gender']
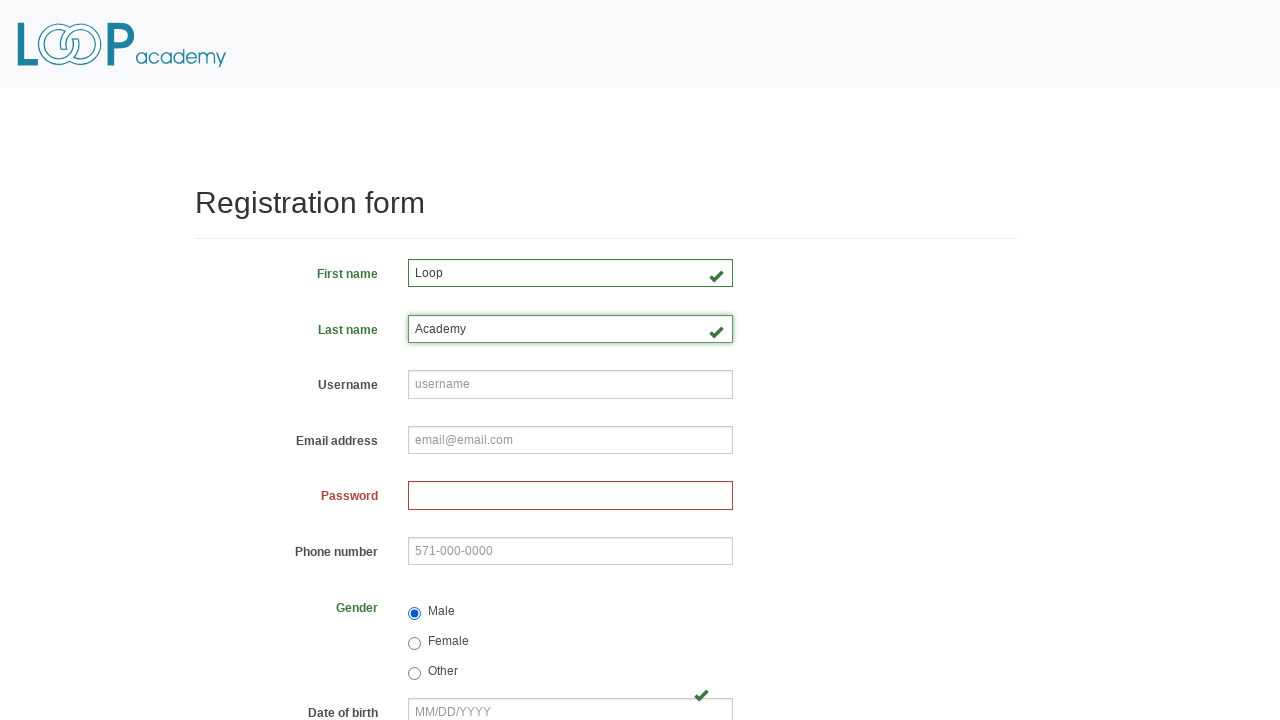

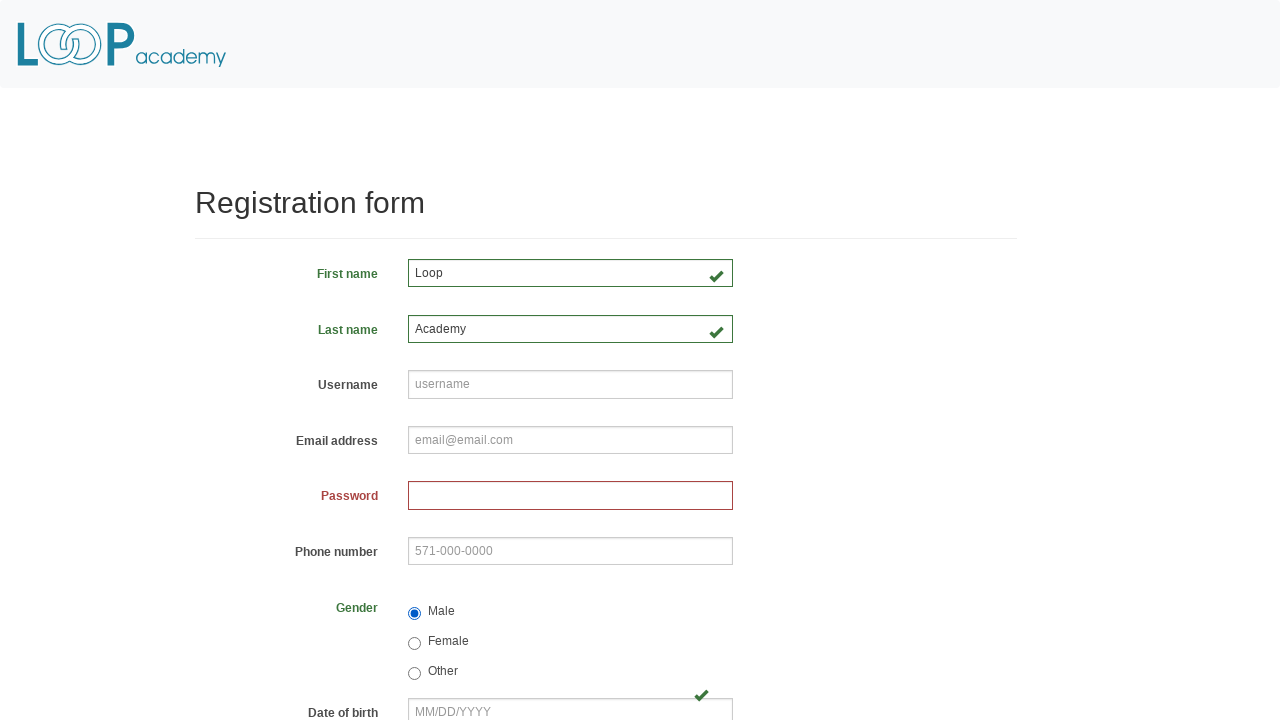